Tests drag and drop functionality by dragging an element into a drop zone

Starting URL: https://jqueryui.com/droppable/

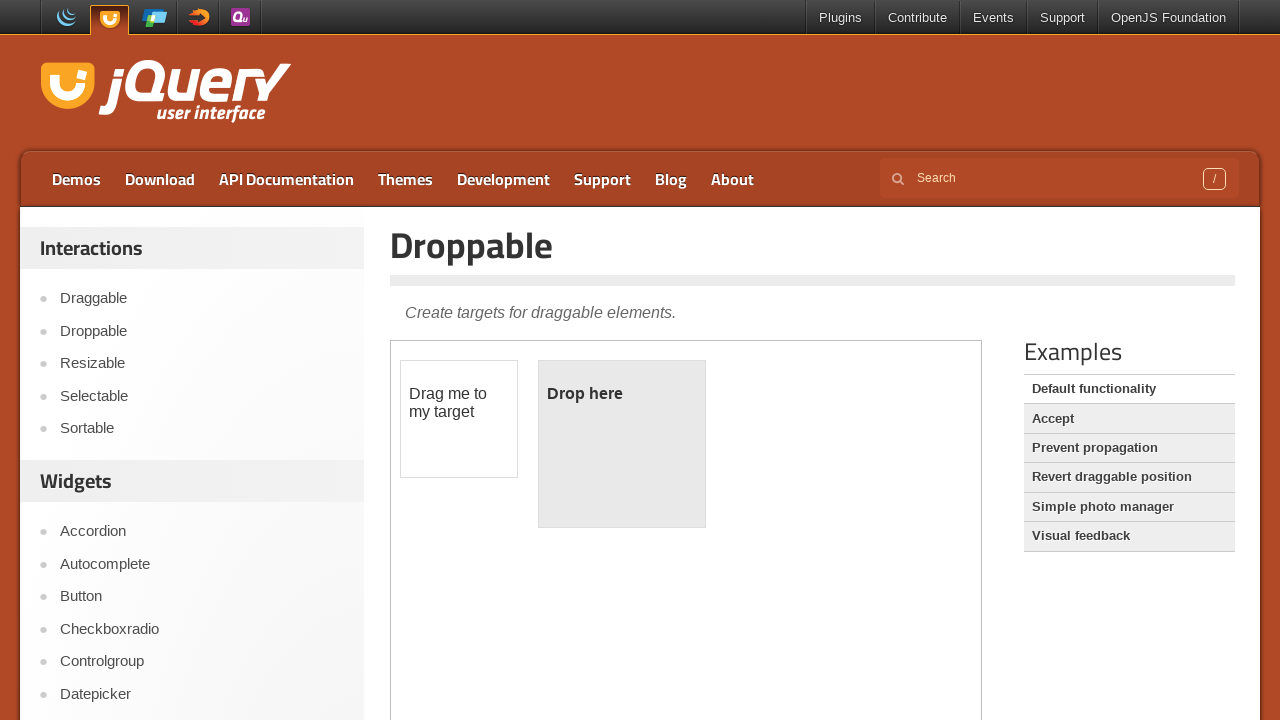

Located iframe containing drag-drop demo
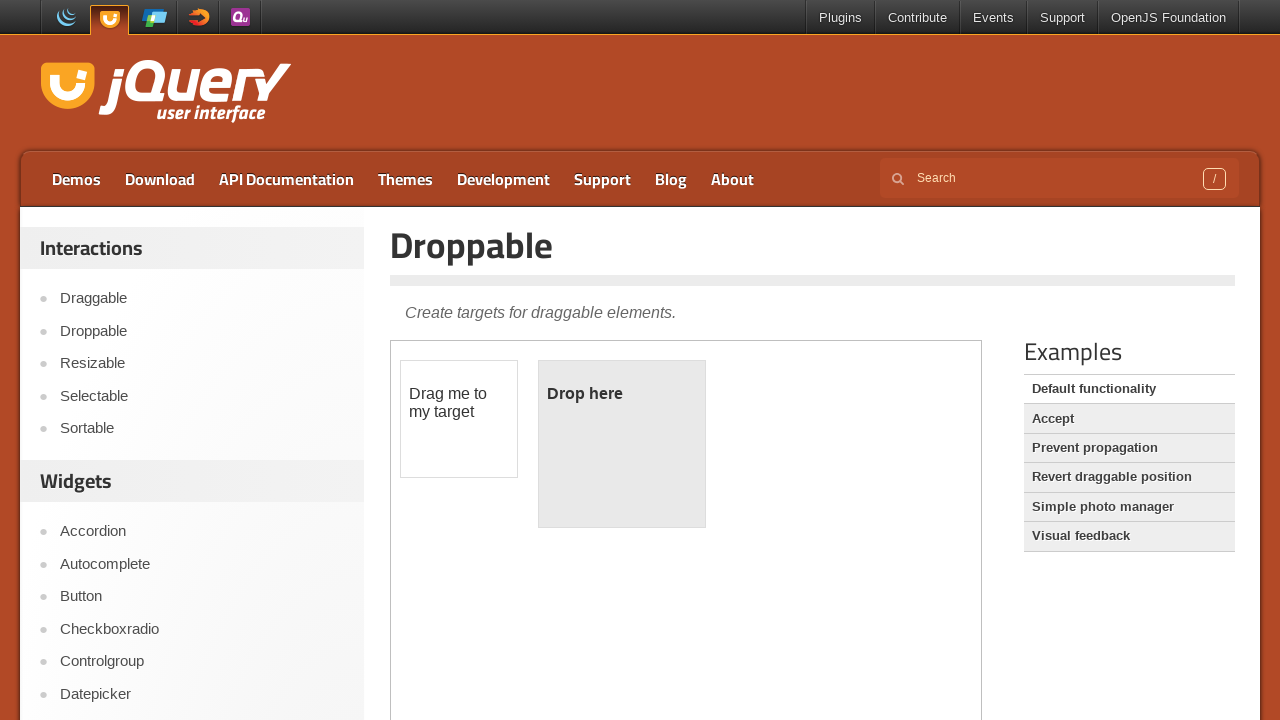

Located draggable element
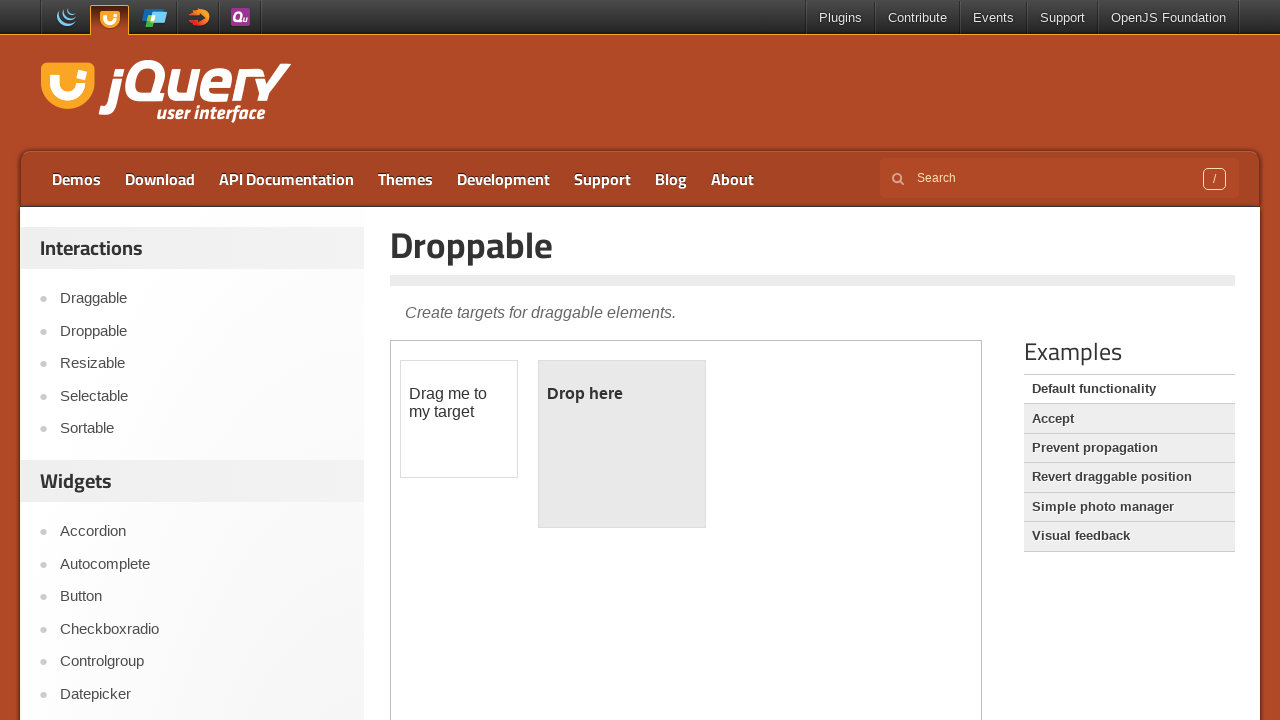

Located drop zone element
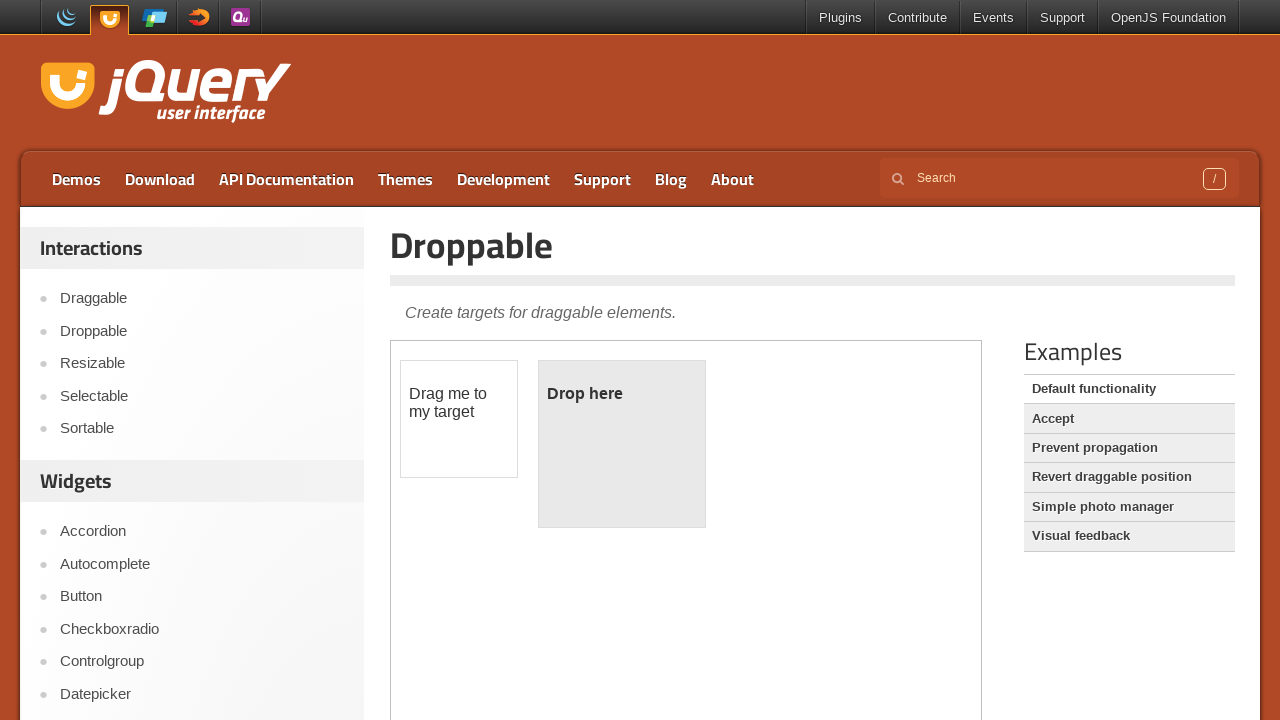

Successfully dragged element into drop zone at (622, 444)
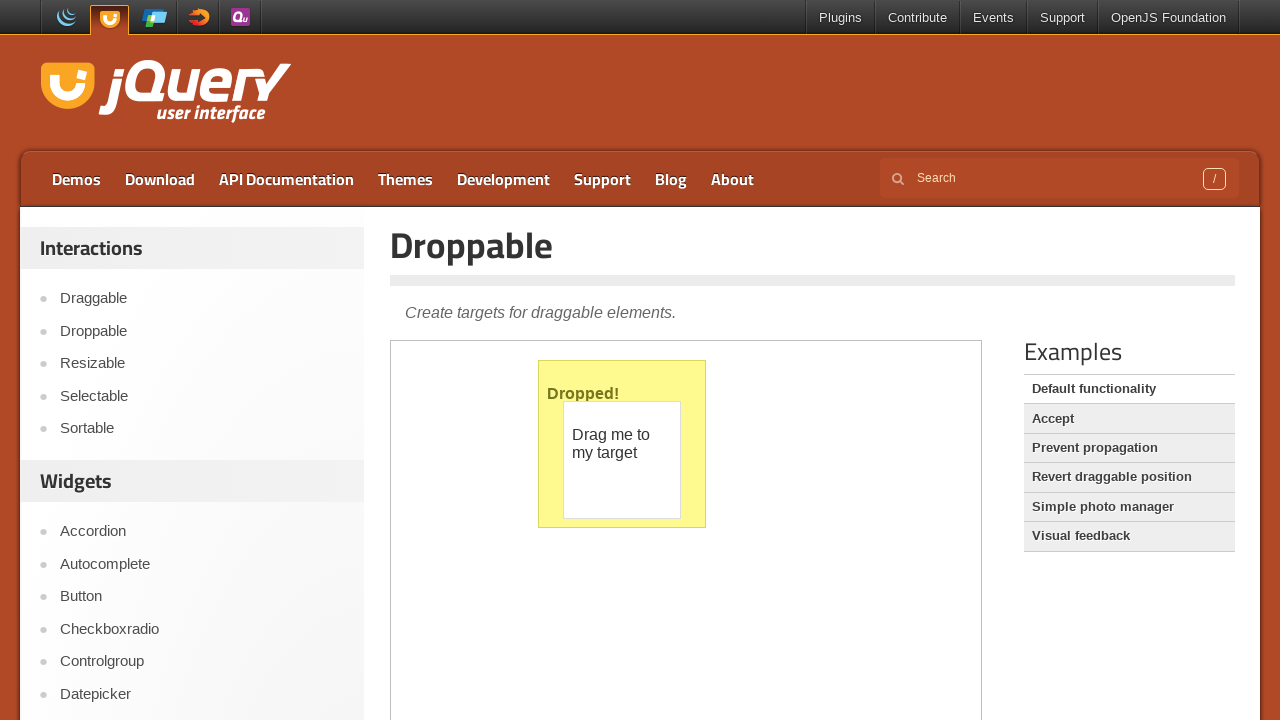

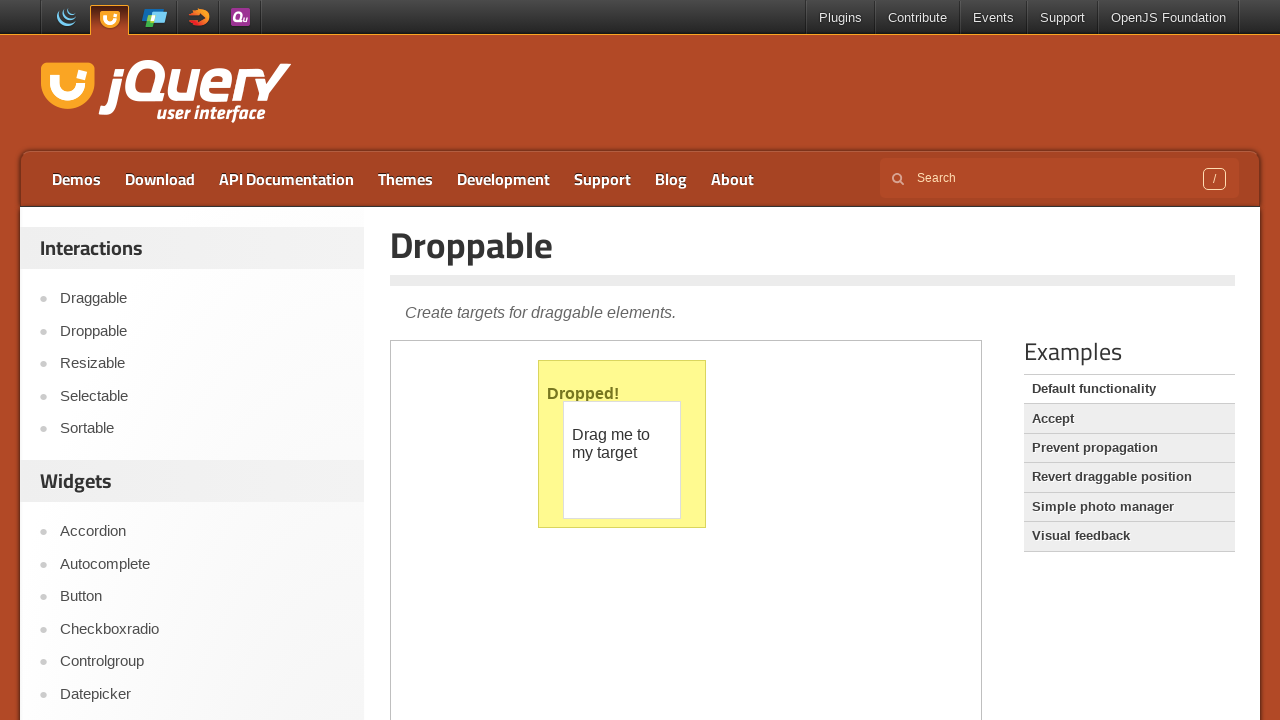